Tests select dropdown functionality by selecting "Green" option from the old style select menu

Starting URL: https://demoqa.com/select-menu

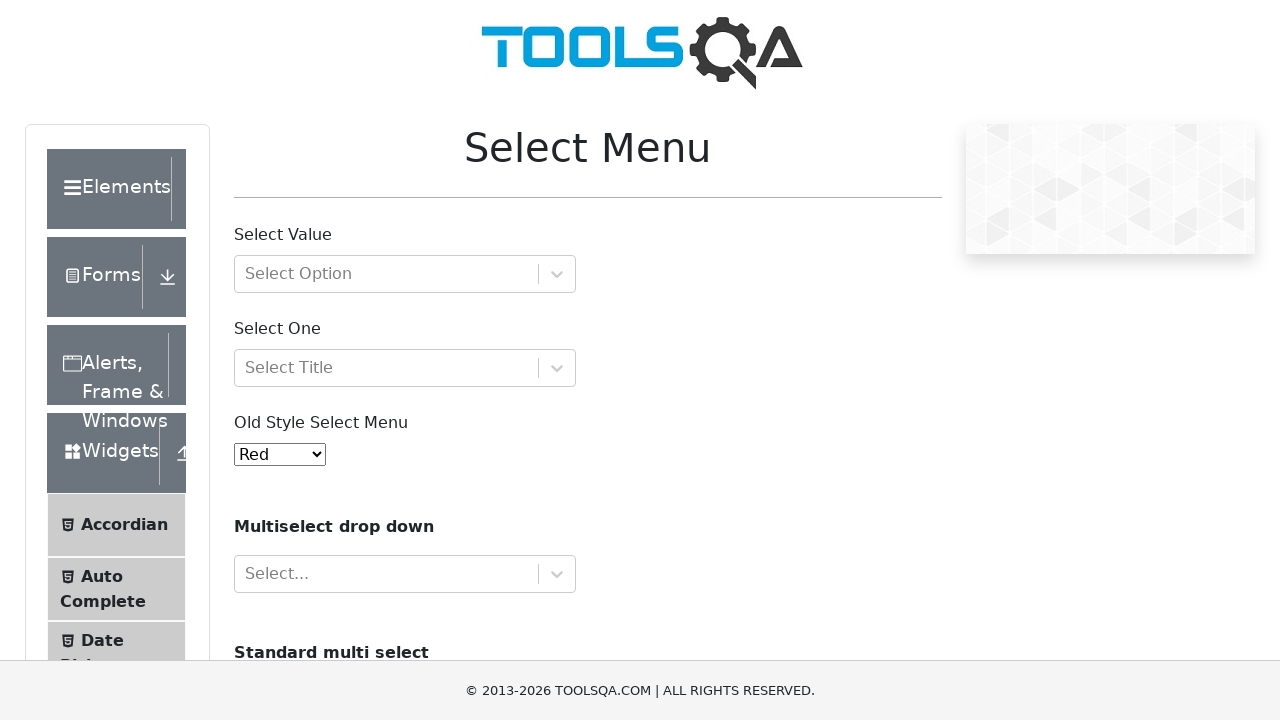

Selected 'Green' option from the old style select menu on #oldSelectMenu
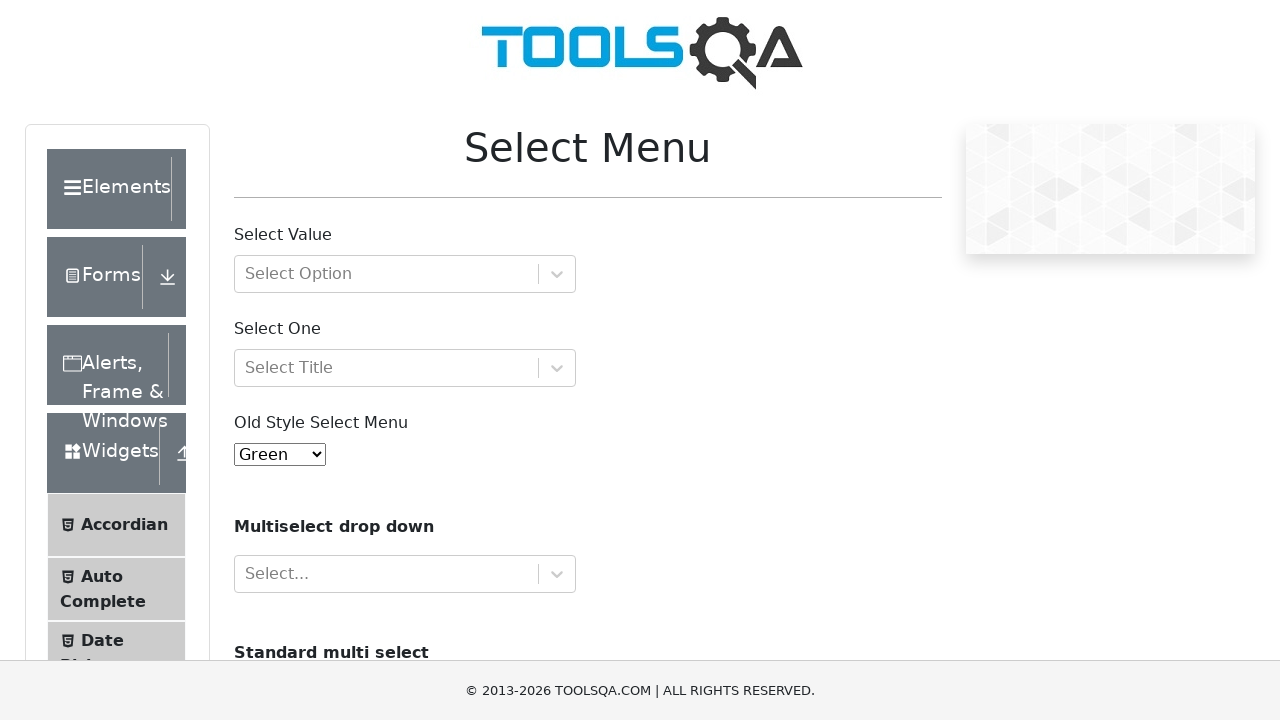

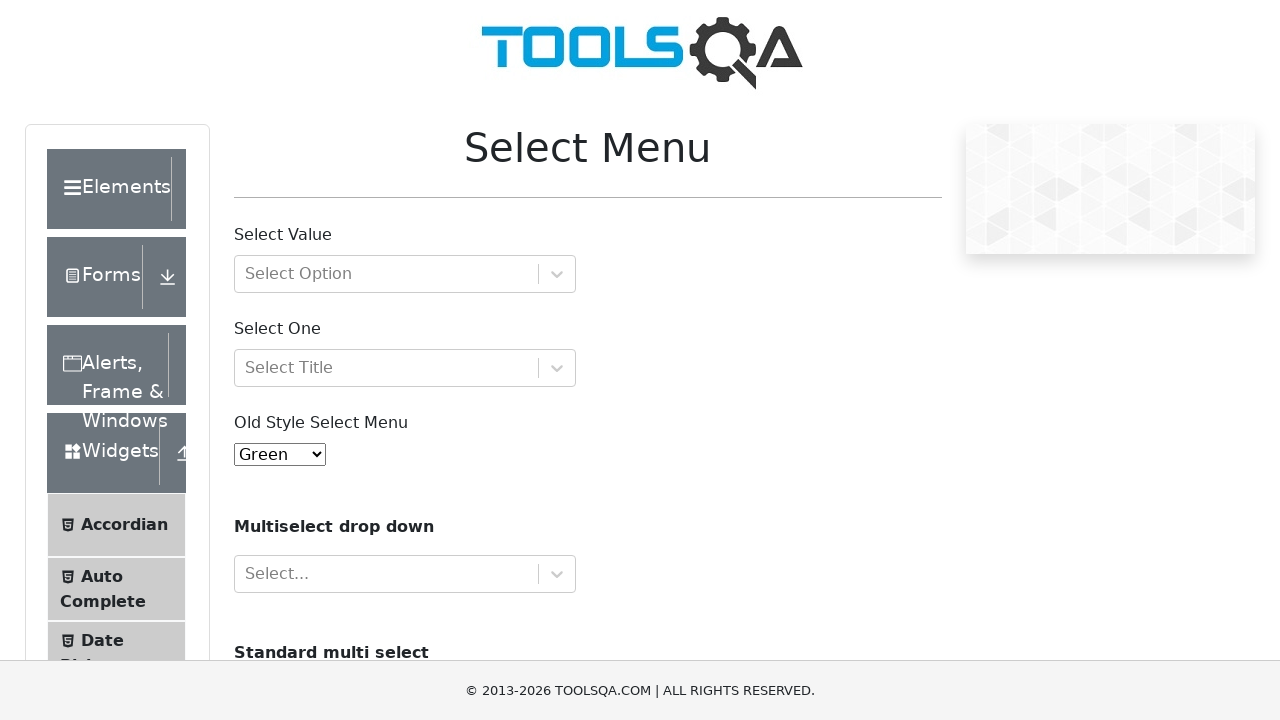